Navigates to an Angular demo application and clicks a button in the jumbotron section

Starting URL: https://rahulshettyacademy.com/angularAppdemo/

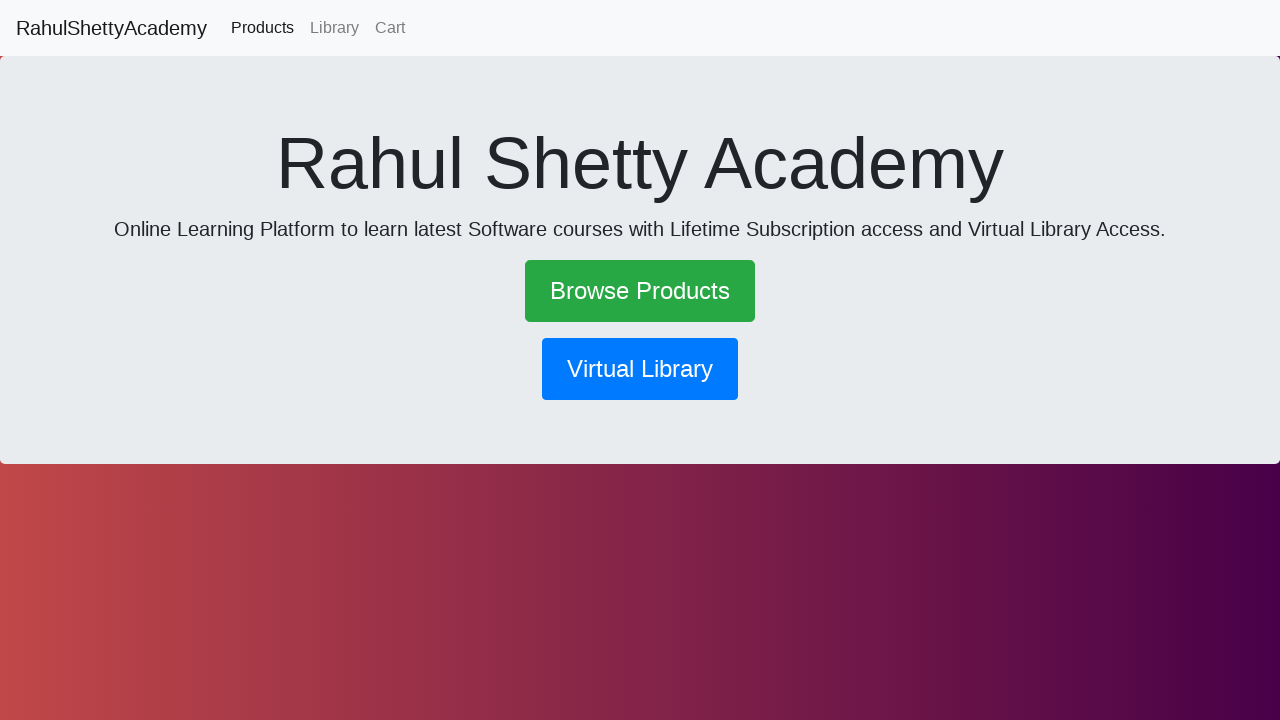

Navigated to Angular demo application at https://rahulshettyacademy.com/angularAppdemo/
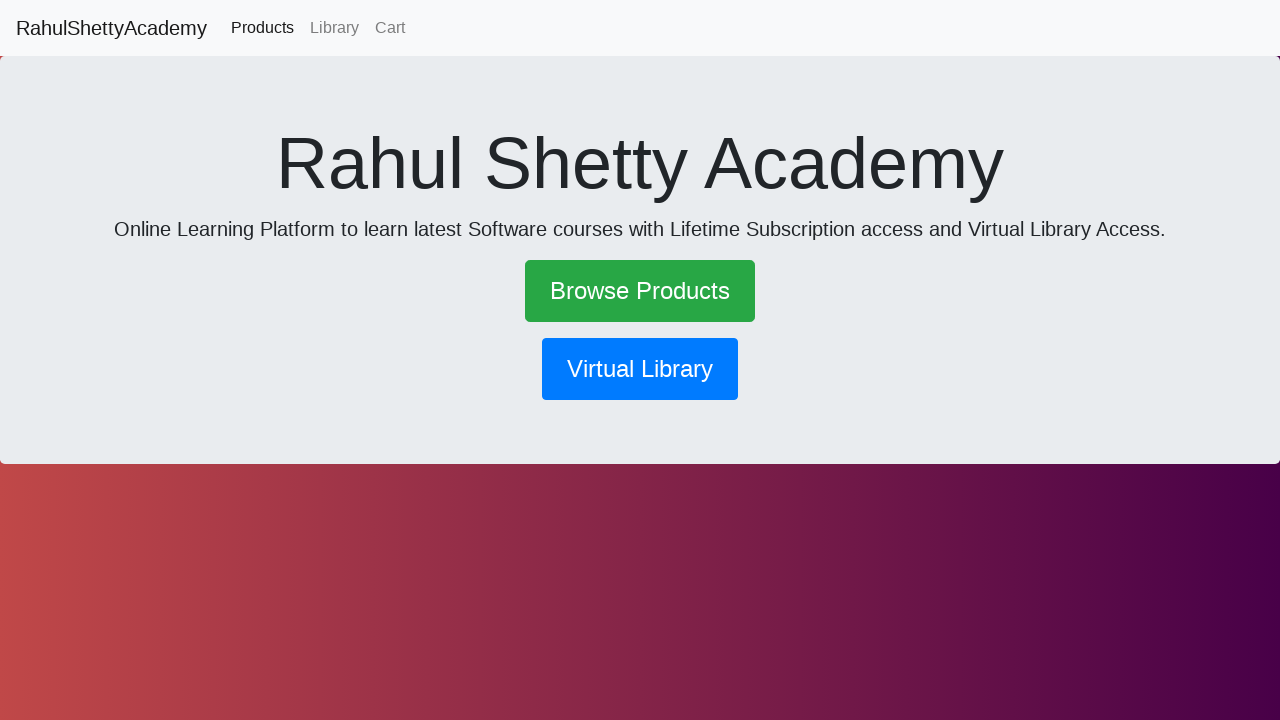

Clicked button in the jumbotron section at (640, 369) on xpath=//div[@class='jumbotron']/button
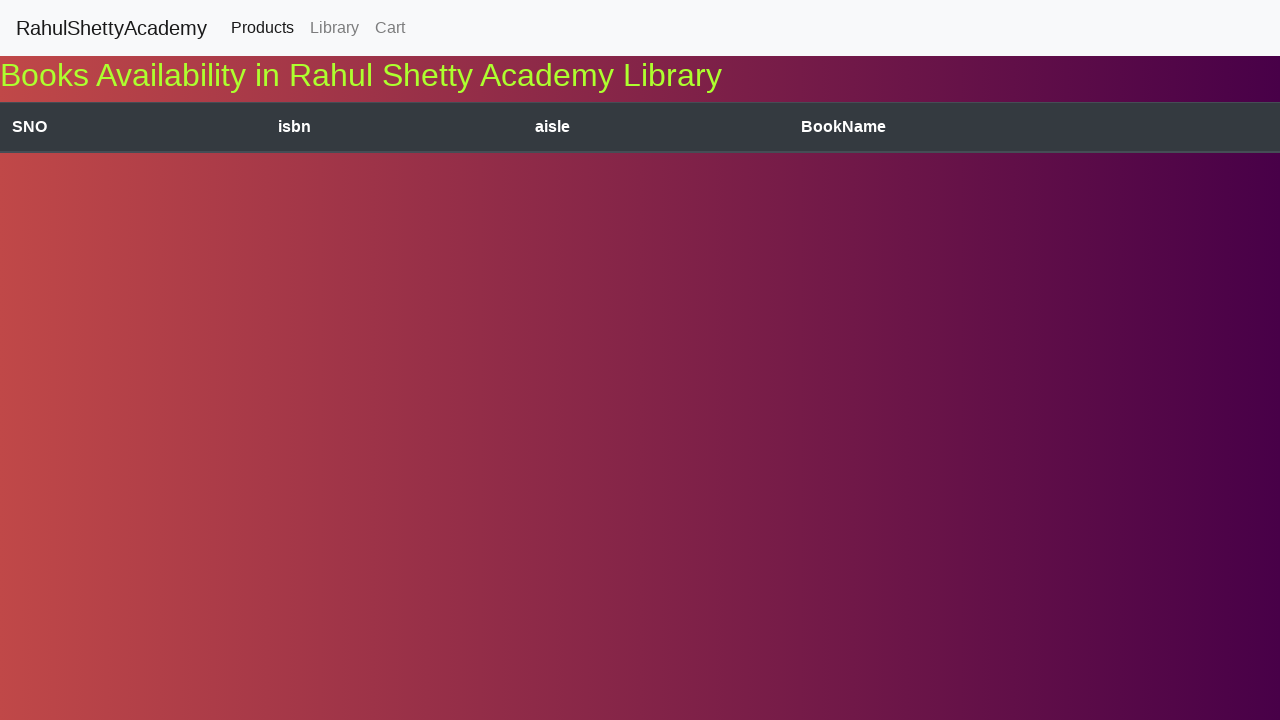

Waited 3 seconds for action to complete
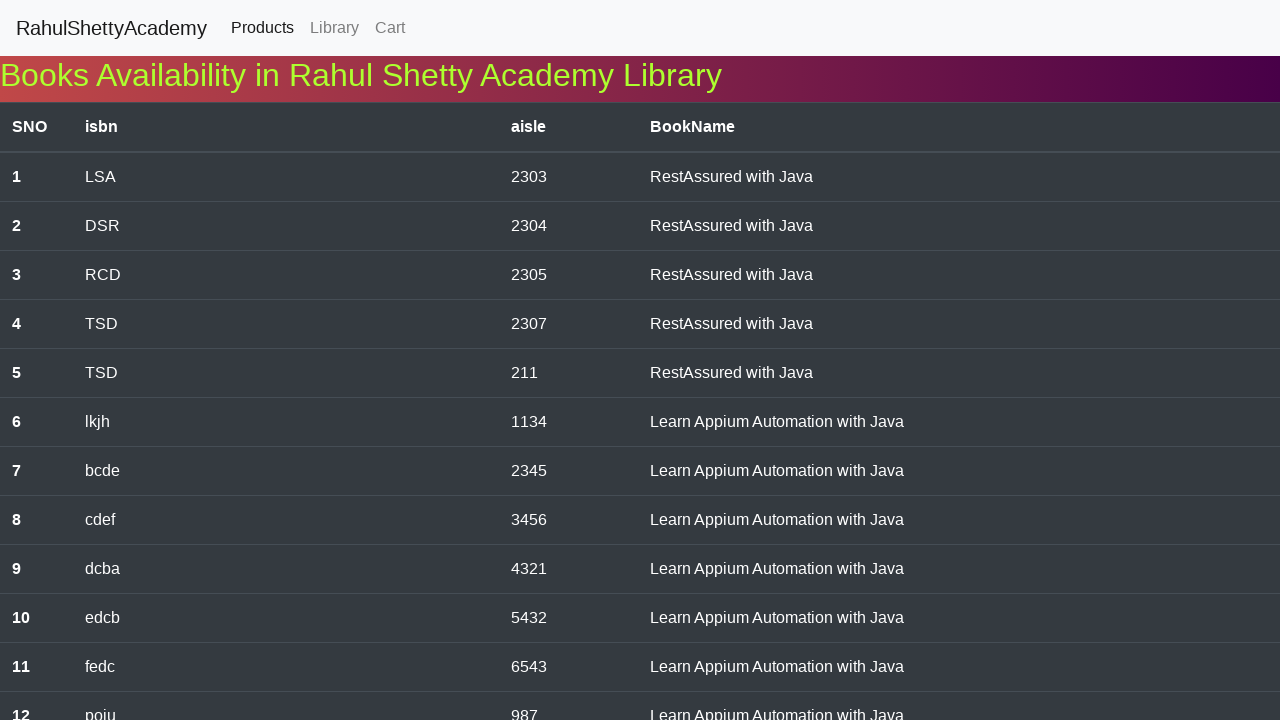

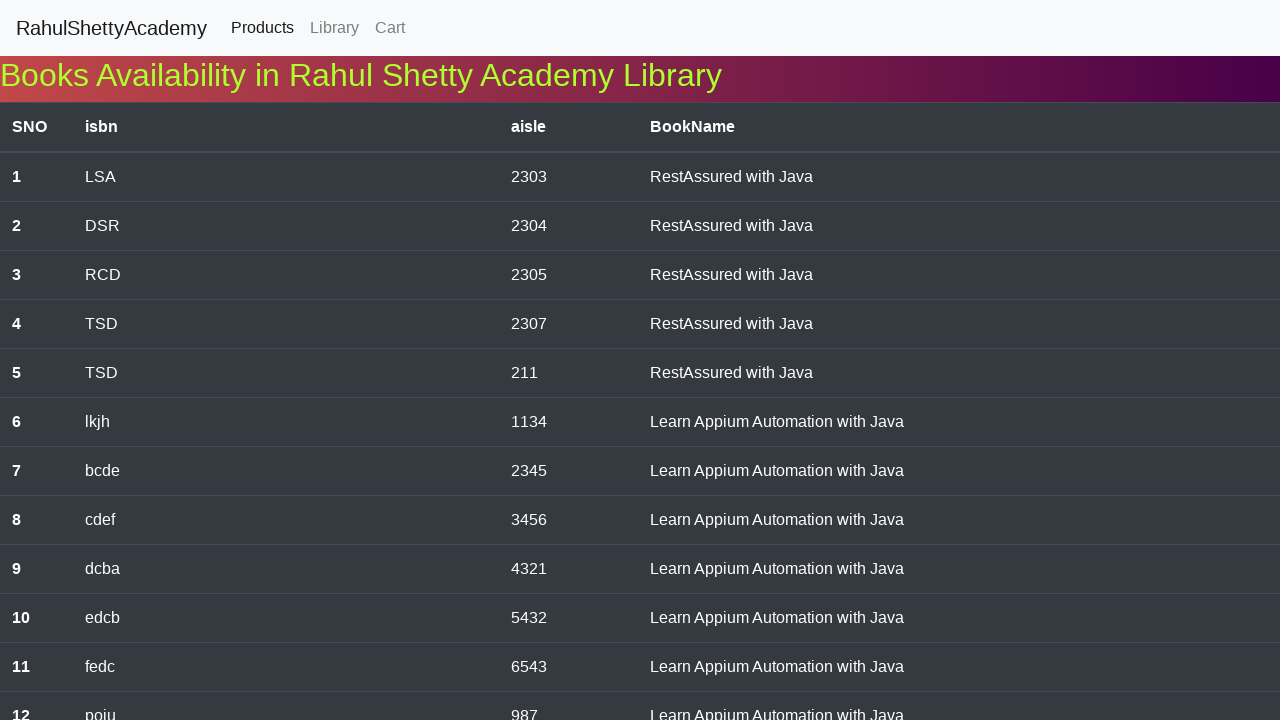